Tests checkbox functionality on Selenium's demo web form by clicking a checkbox and submitting the form, then verifying the success message.

Starting URL: https://www.selenium.dev/selenium/web/web-form.html

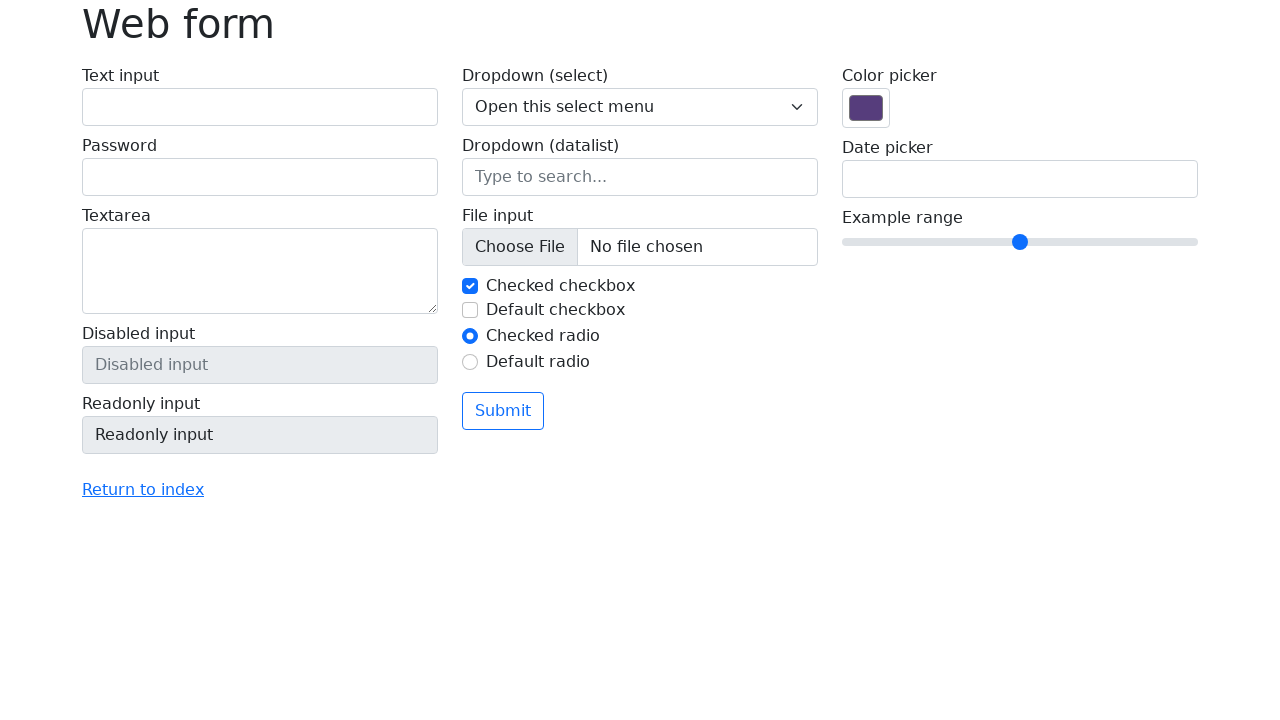

Clicked the second checkbox at (470, 310) on #my-check-2
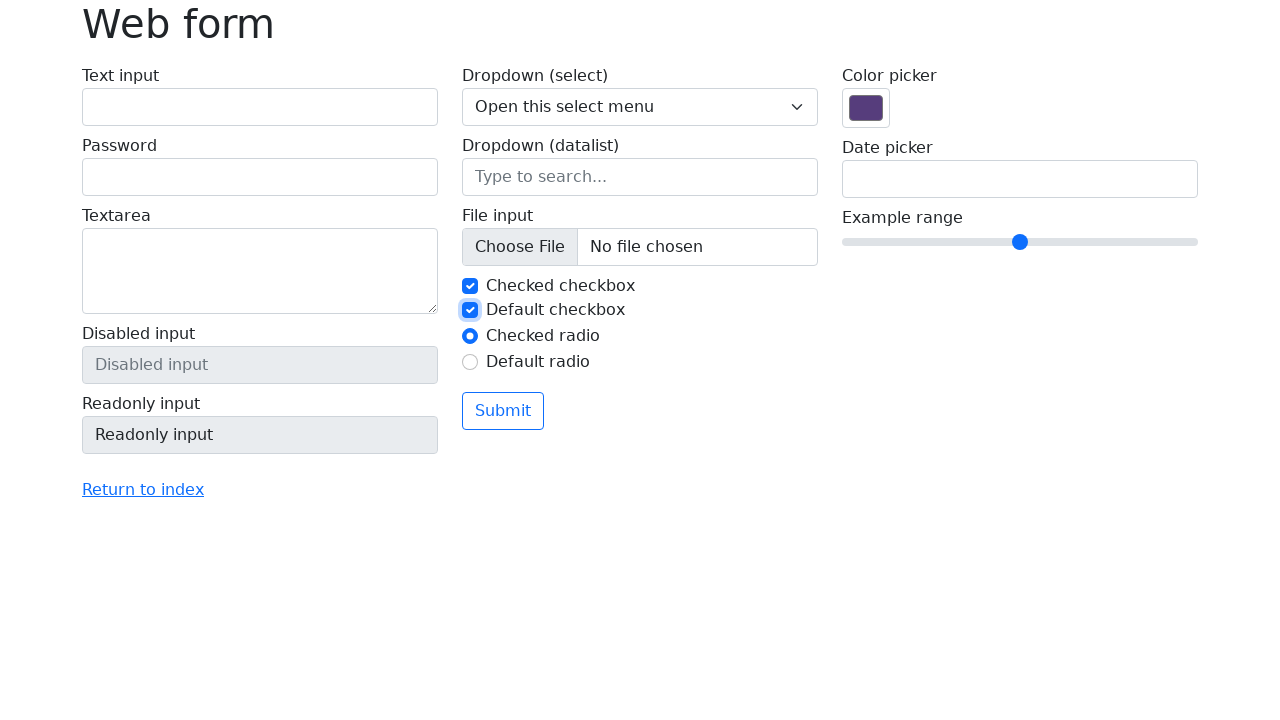

Clicked the submit button at (503, 411) on button.btn.btn-outline-primary.mt-3
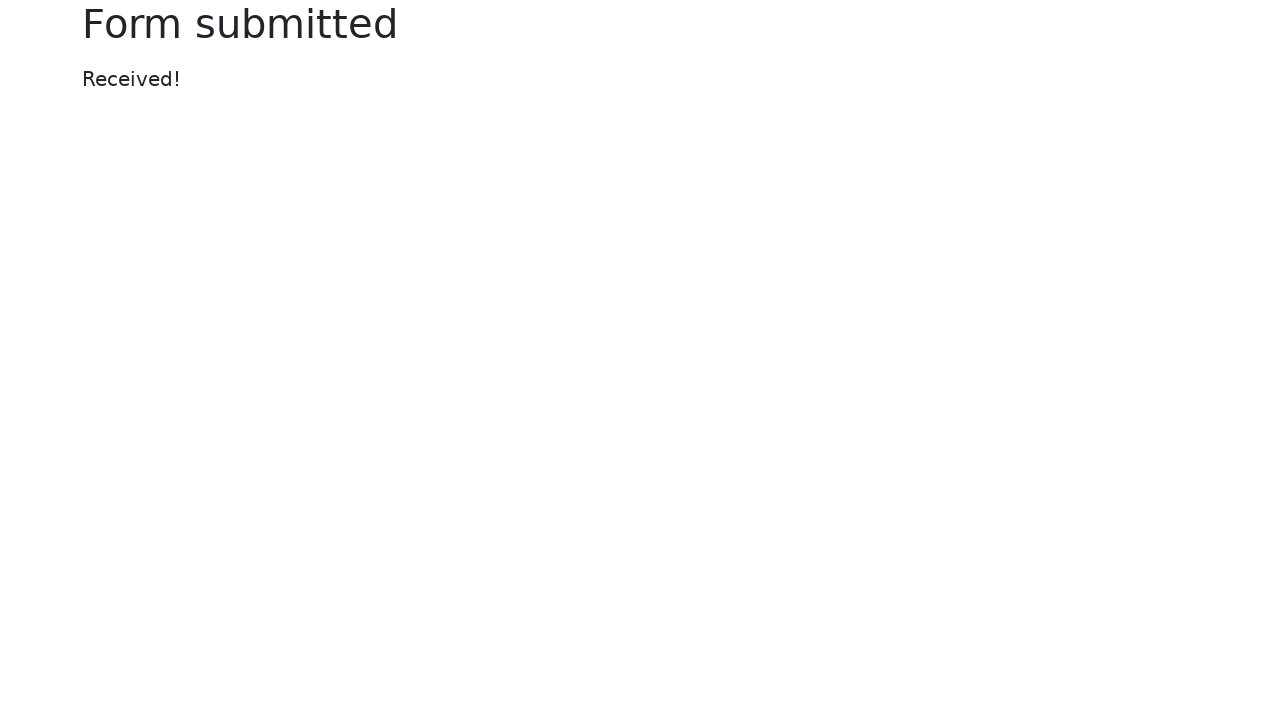

Success message appeared
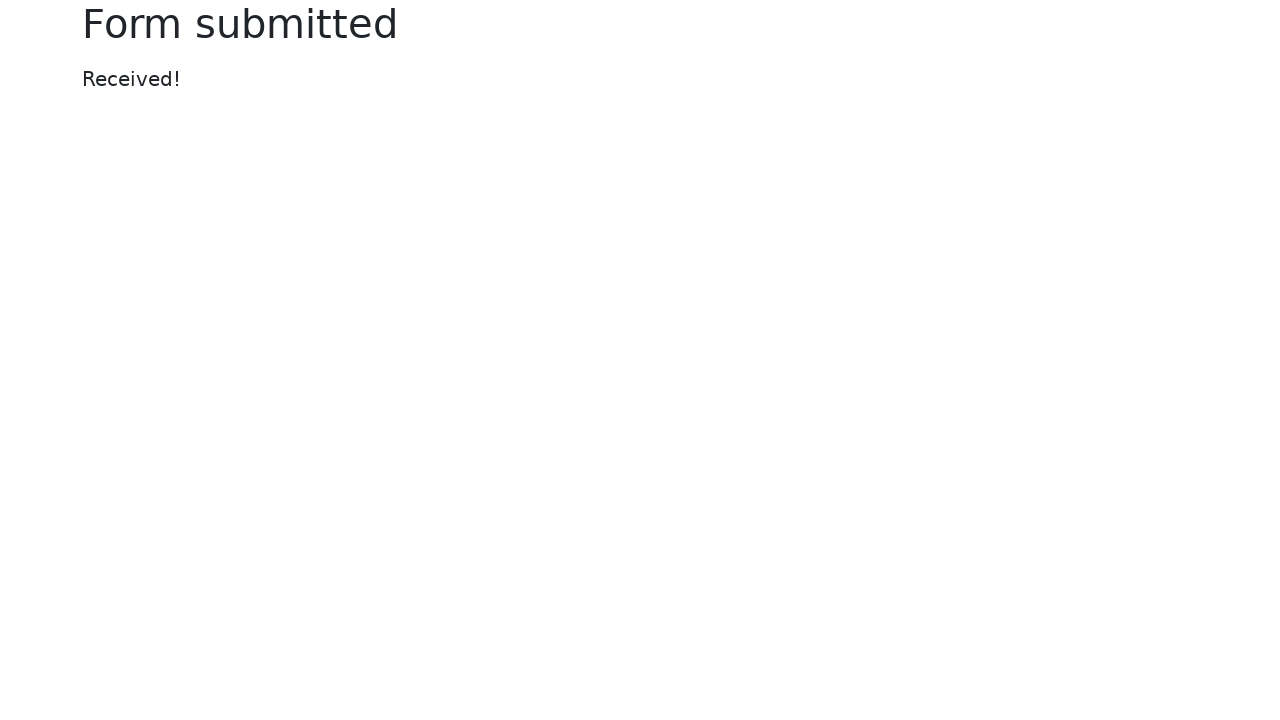

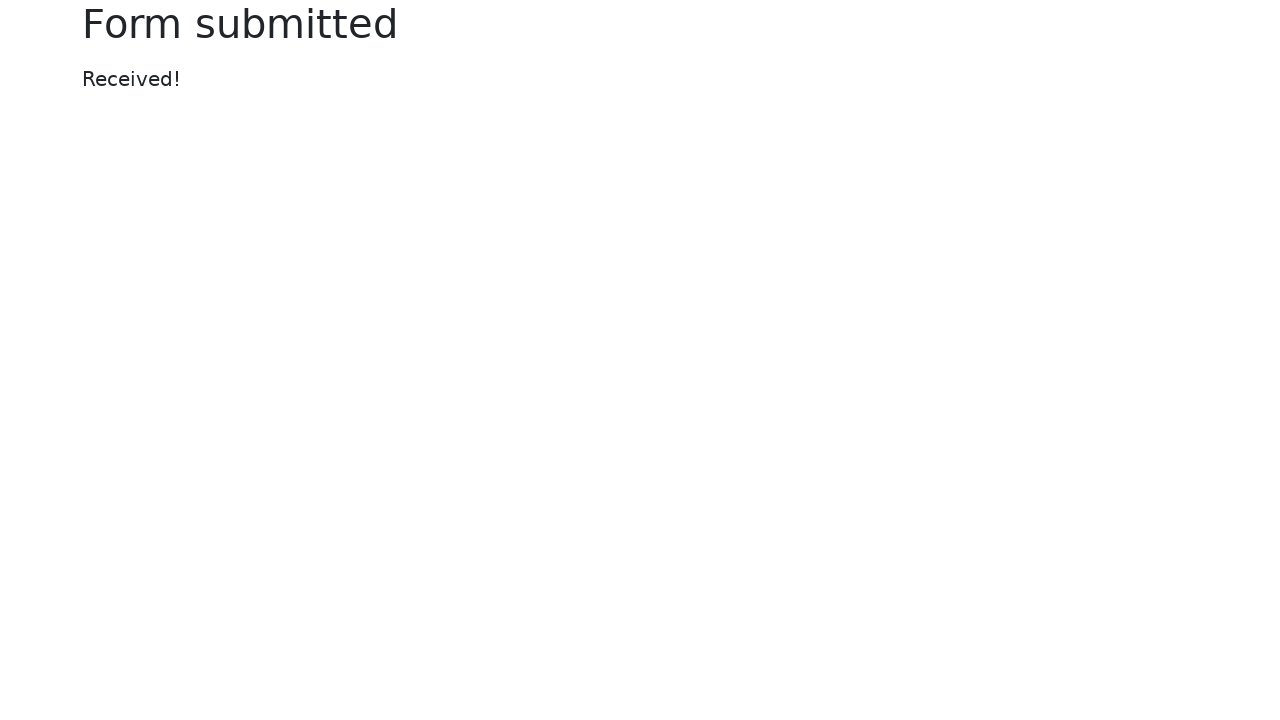